Basic browser introduction test that navigates to Rahul Shetty Academy website and verifies the page loads by checking the title and URL are accessible.

Starting URL: https://rahulshettyacademy.com/

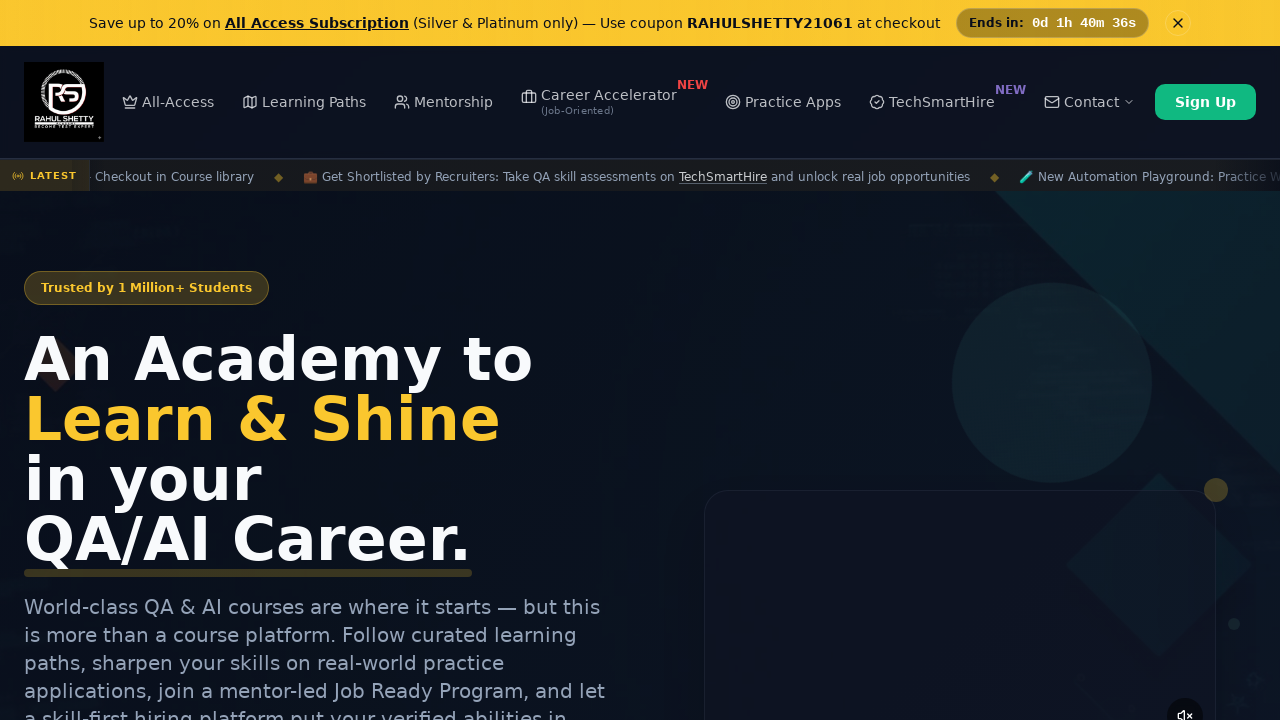

Waited for page to load - DOM content loaded
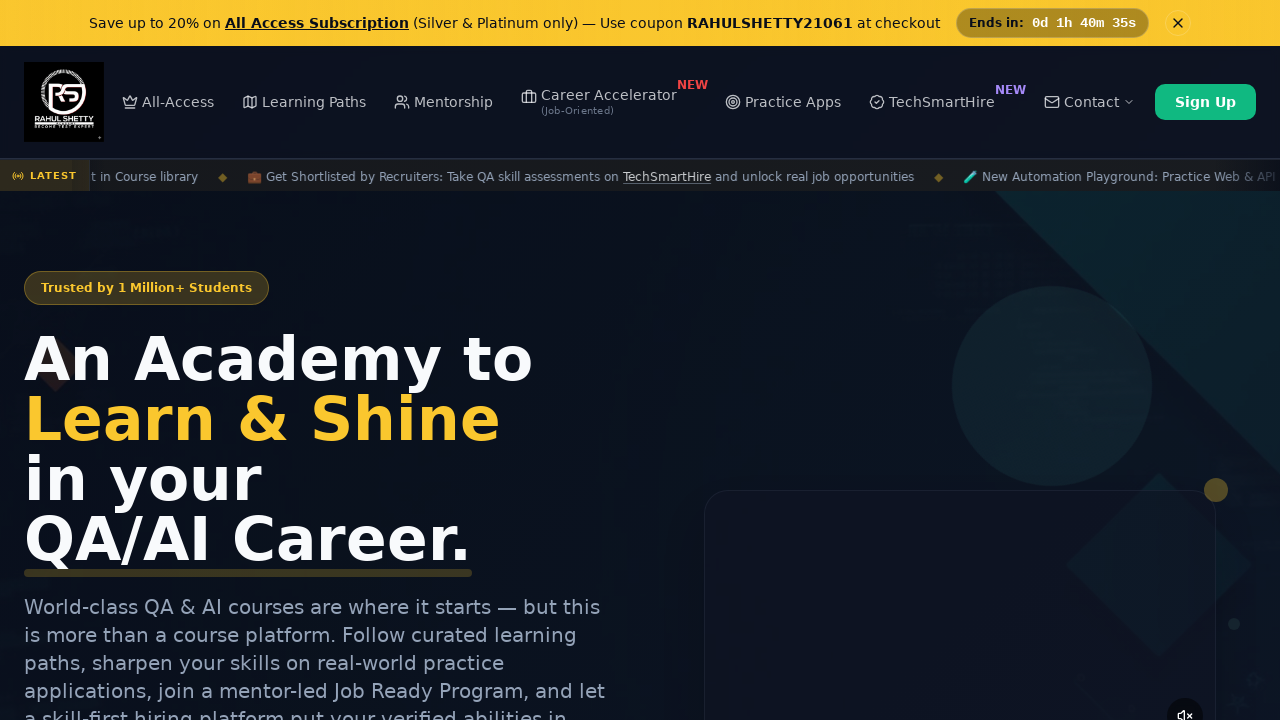

Retrieved page title: Rahul Shetty Academy | QA Automation, Playwright, AI Testing & Online Training
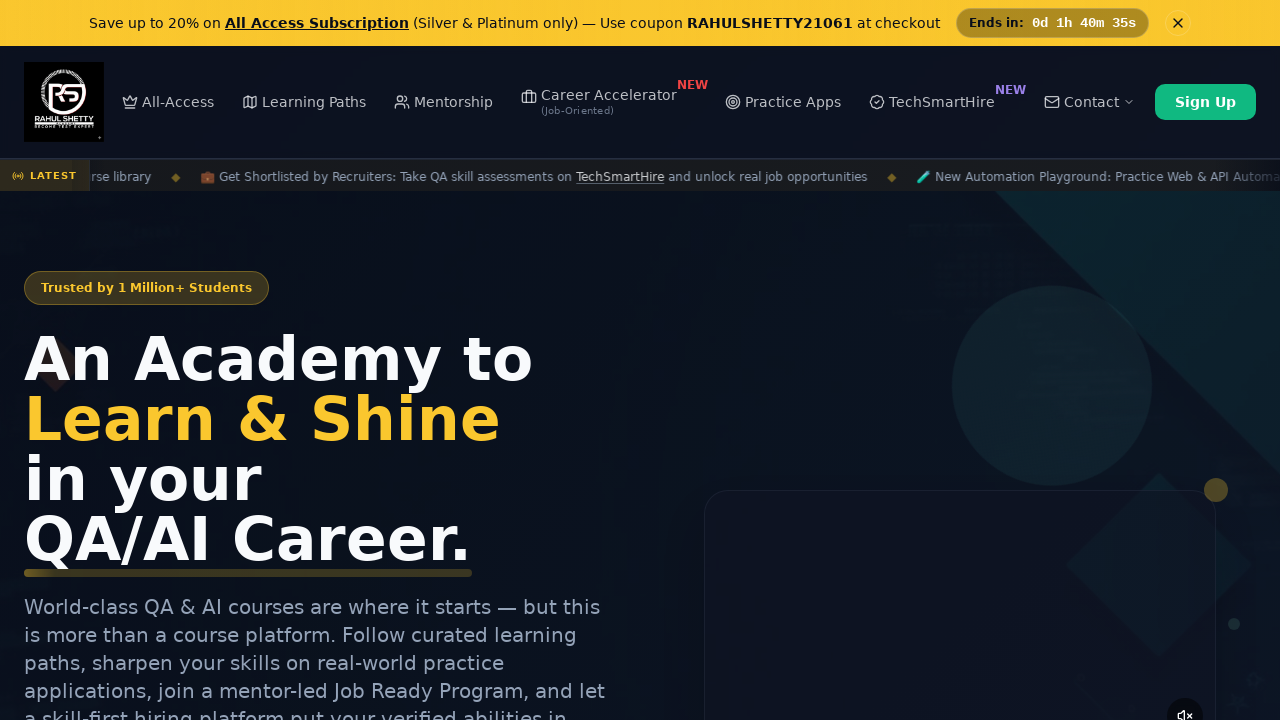

Retrieved current URL: https://rahulshettyacademy.com/
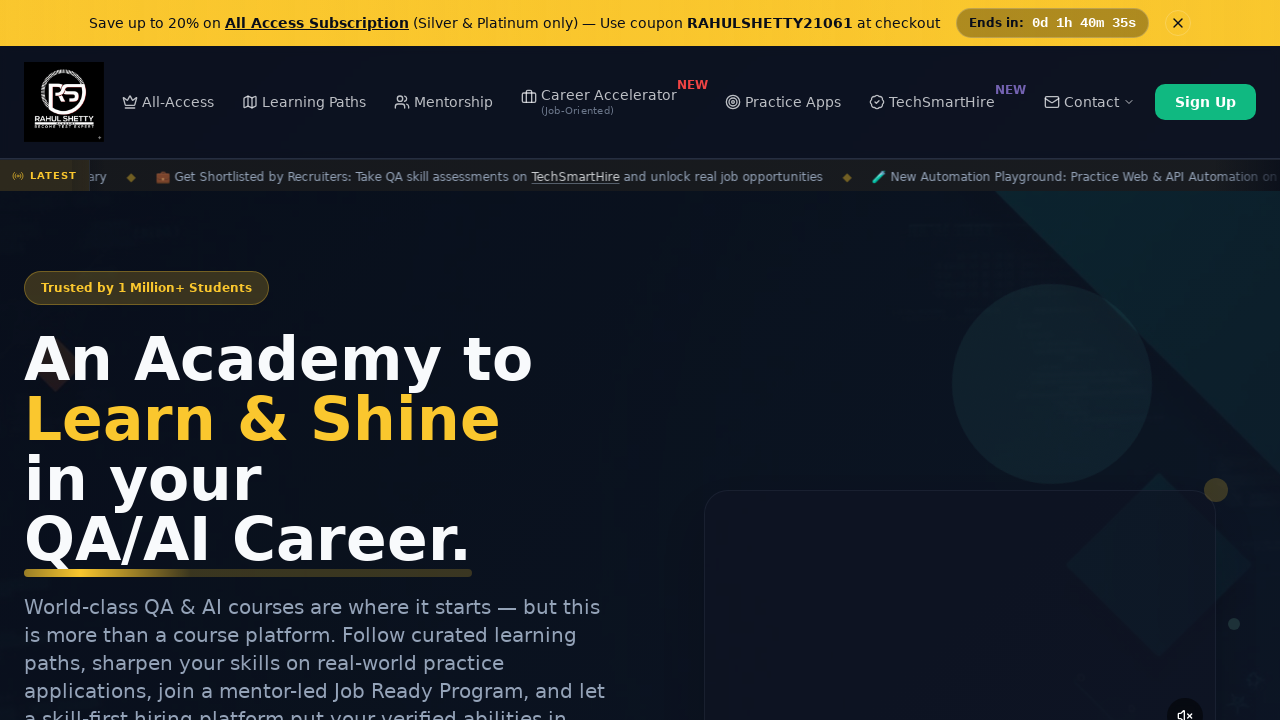

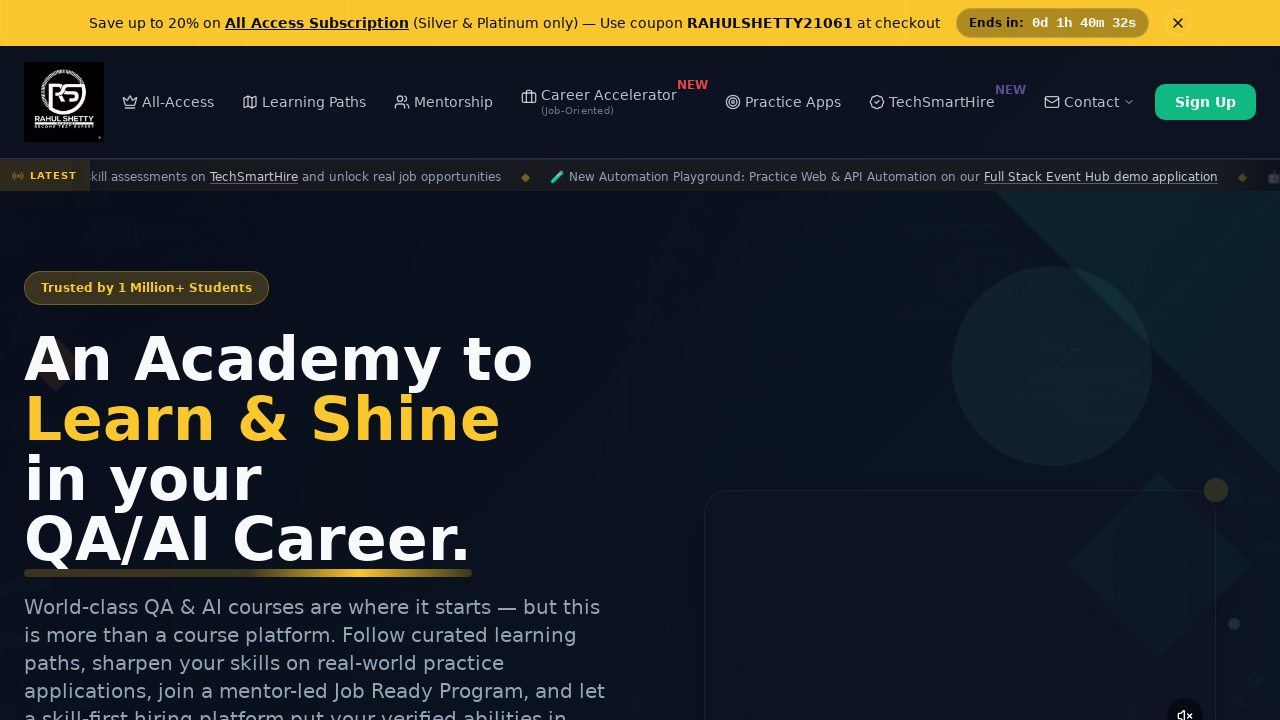